Tests drag and drop functionality by resizing an element on the jQuery UI resizable demo page

Starting URL: https://jqueryui.com/resizable

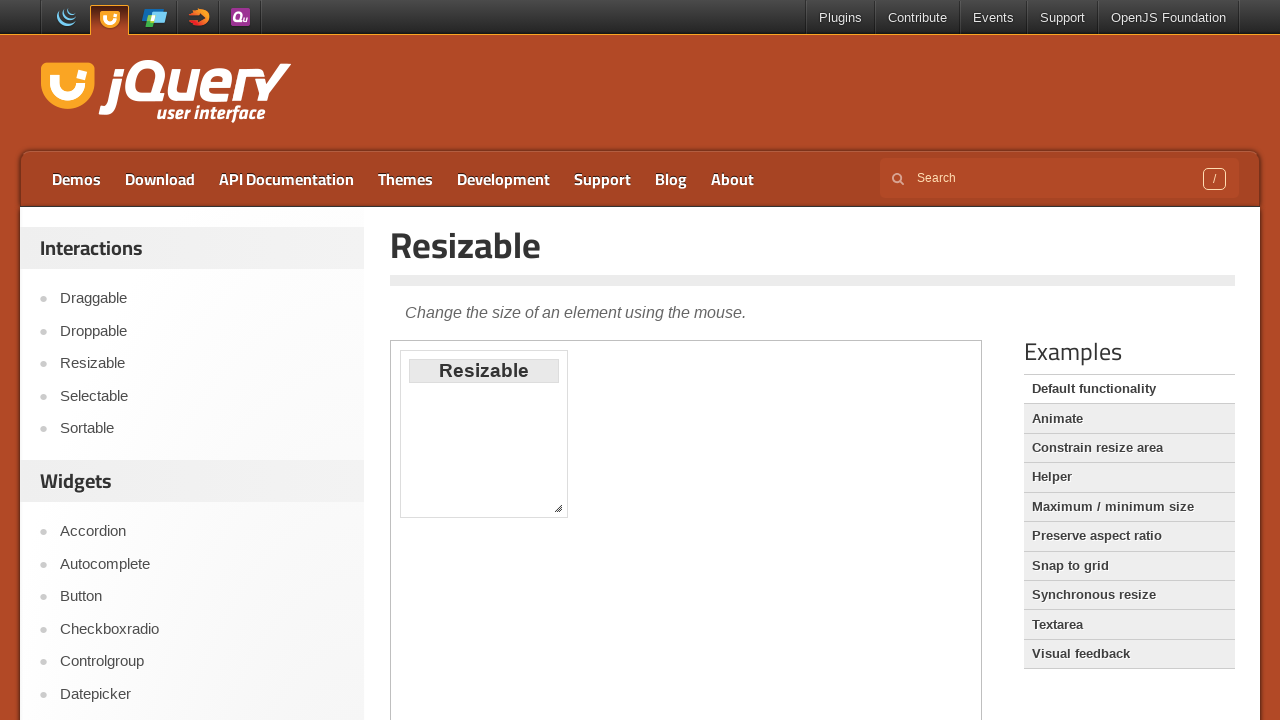

Waited for demo iframe to load
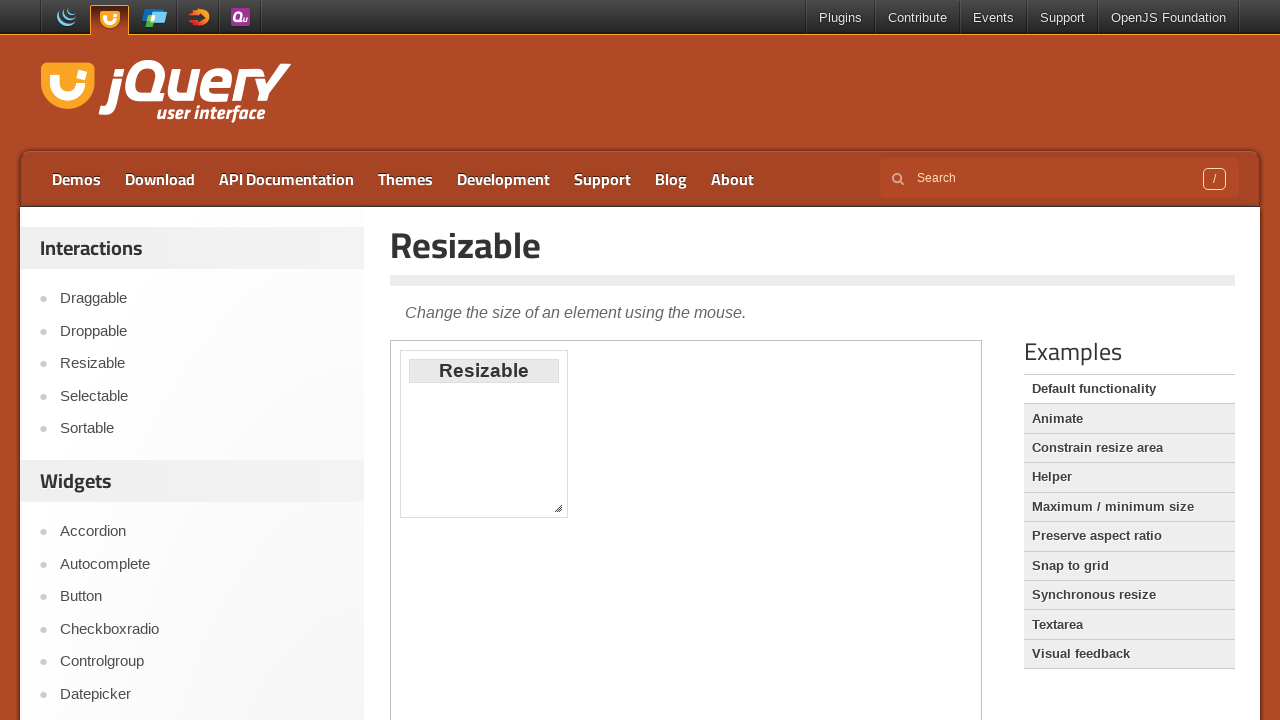

Switched to iframe content frame
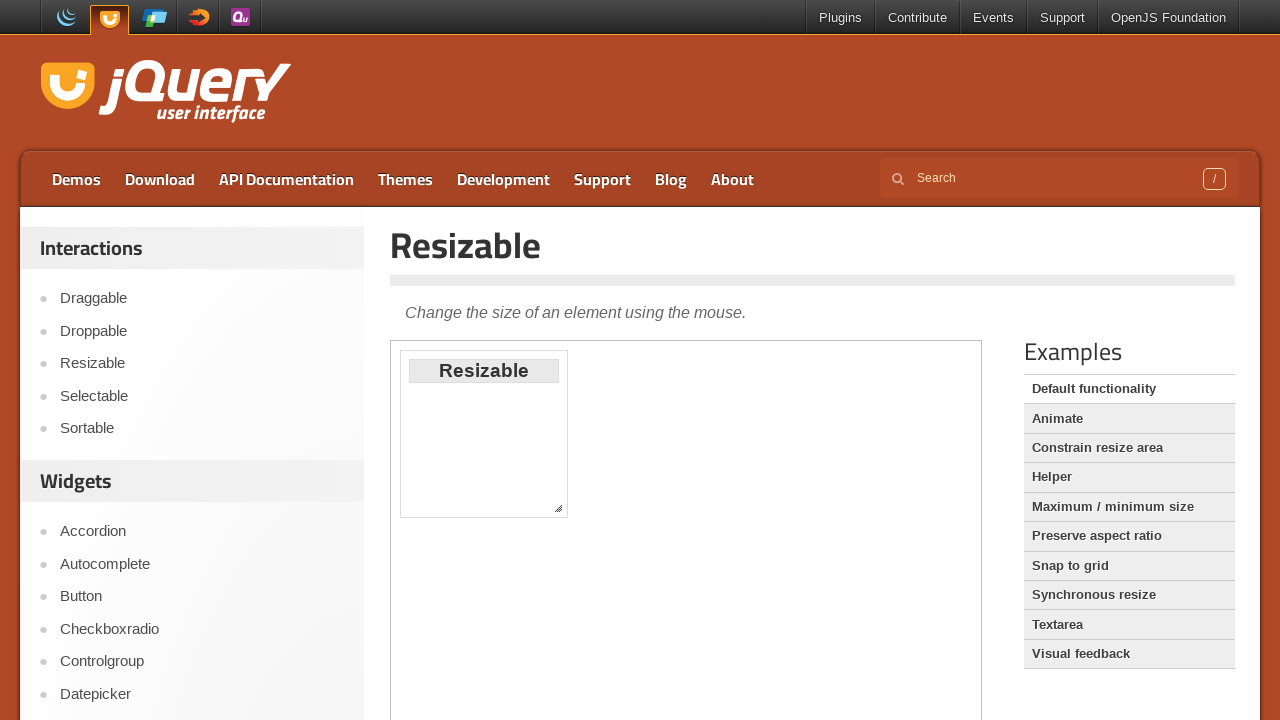

Waited for resize handle to be visible
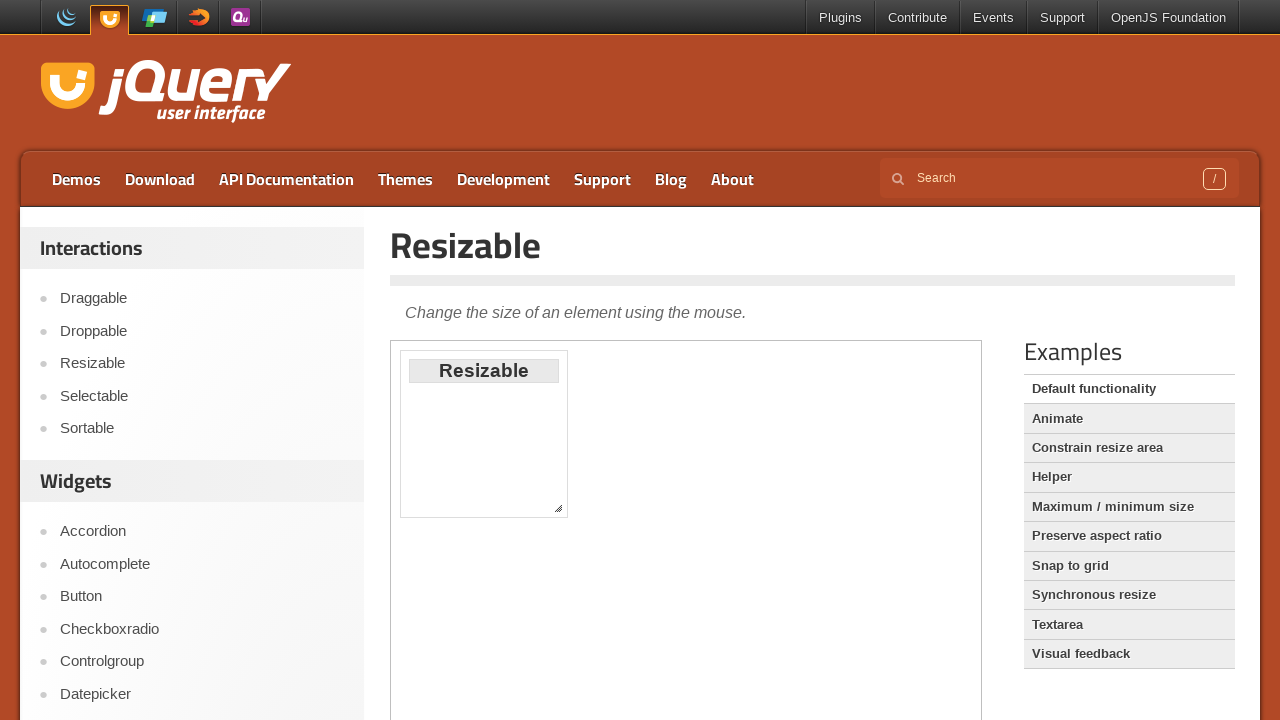

Retrieved bounding box of resize handle
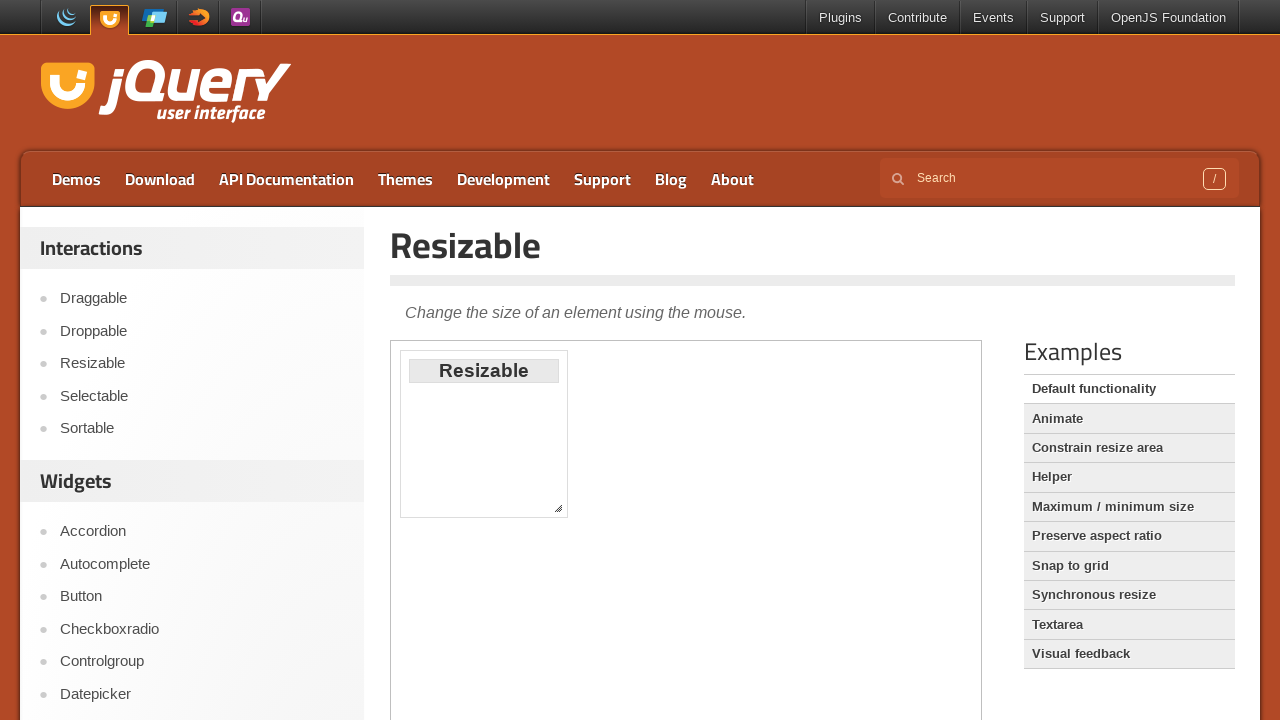

Moved mouse to center of resize handle at (558, 508)
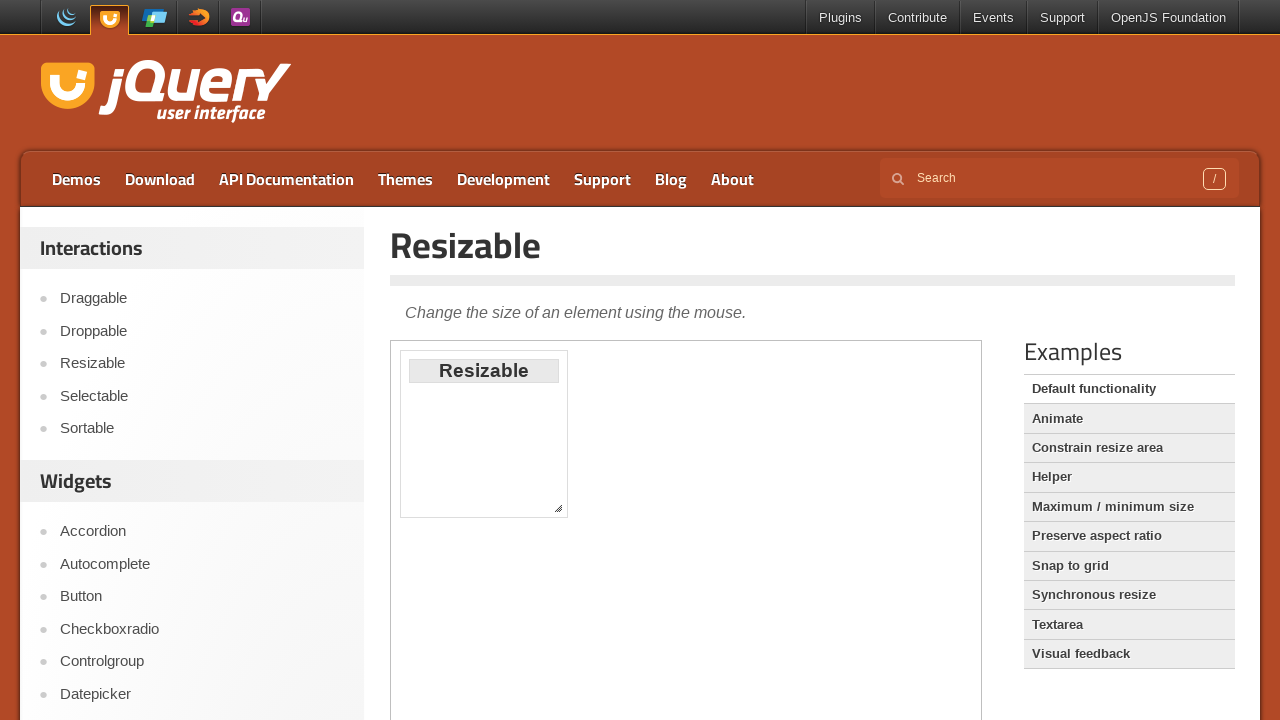

Pressed mouse button down on resize handle at (558, 508)
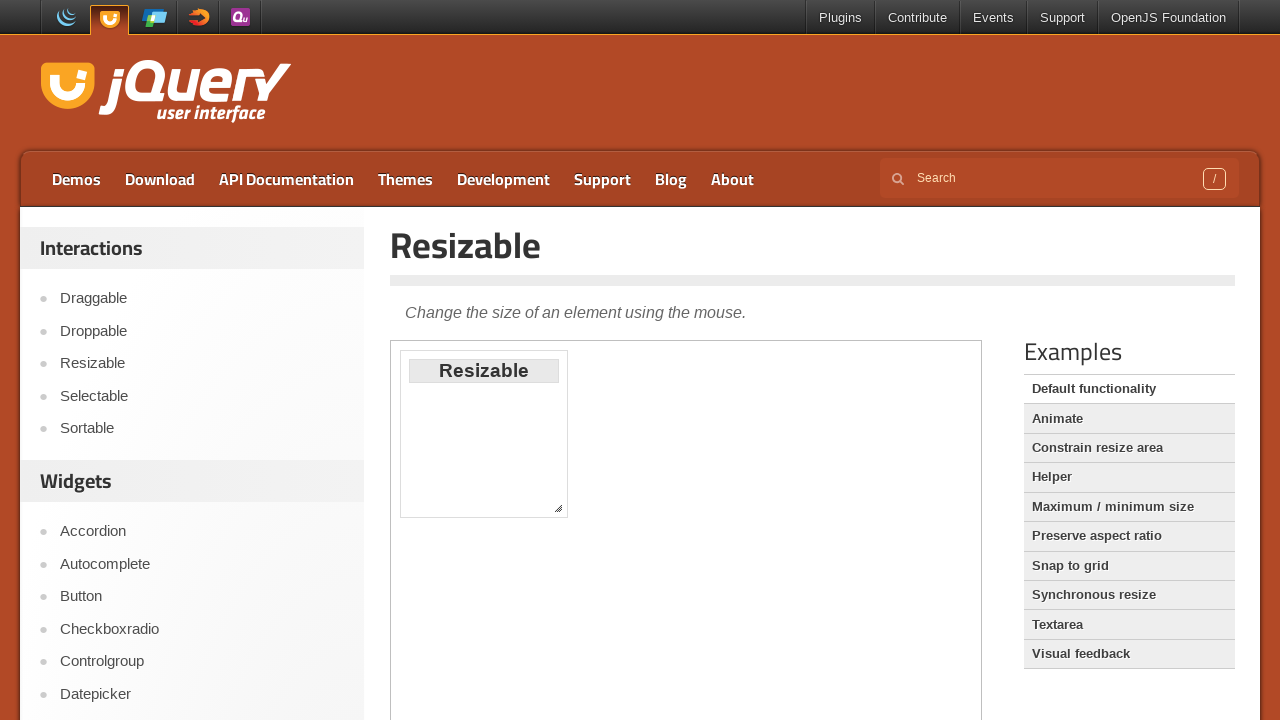

Dragged resize handle 300px right and 50px down at (858, 558)
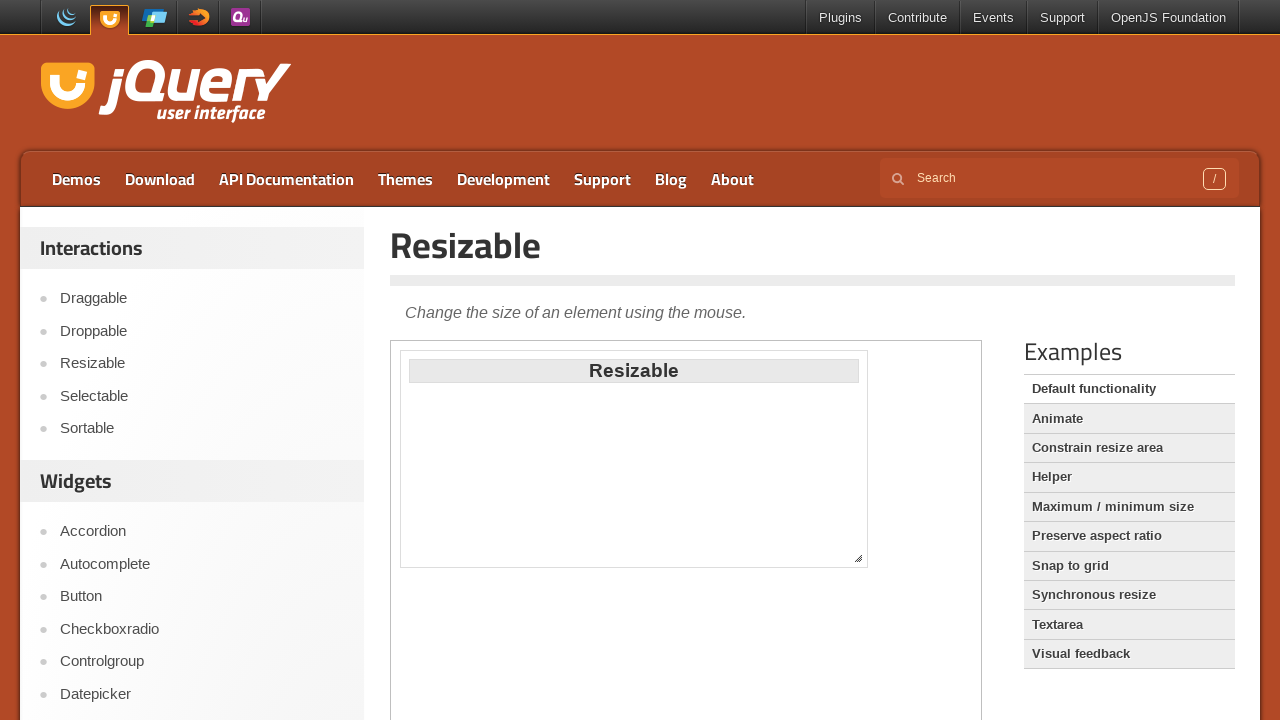

Released mouse button to complete resize drag at (858, 558)
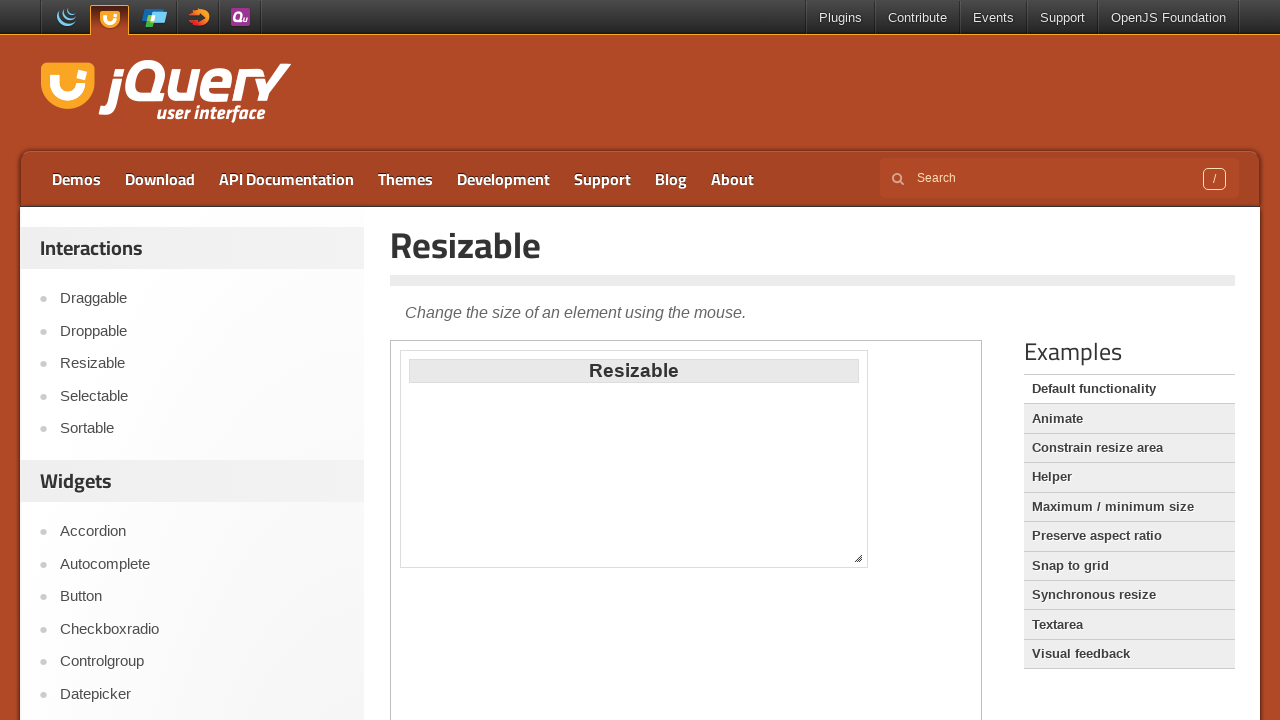

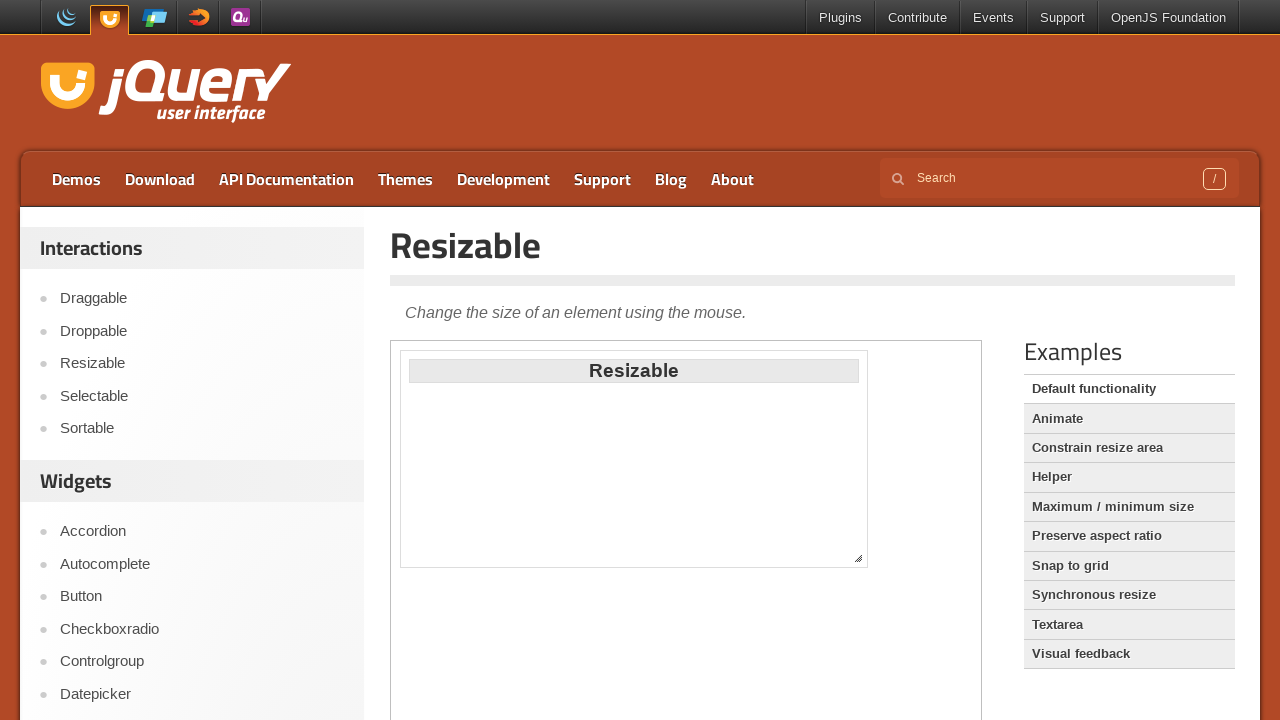